Verifies that clicking on "A/B Testing" link navigates to the correct URL

Starting URL: https://the-internet.herokuapp.com

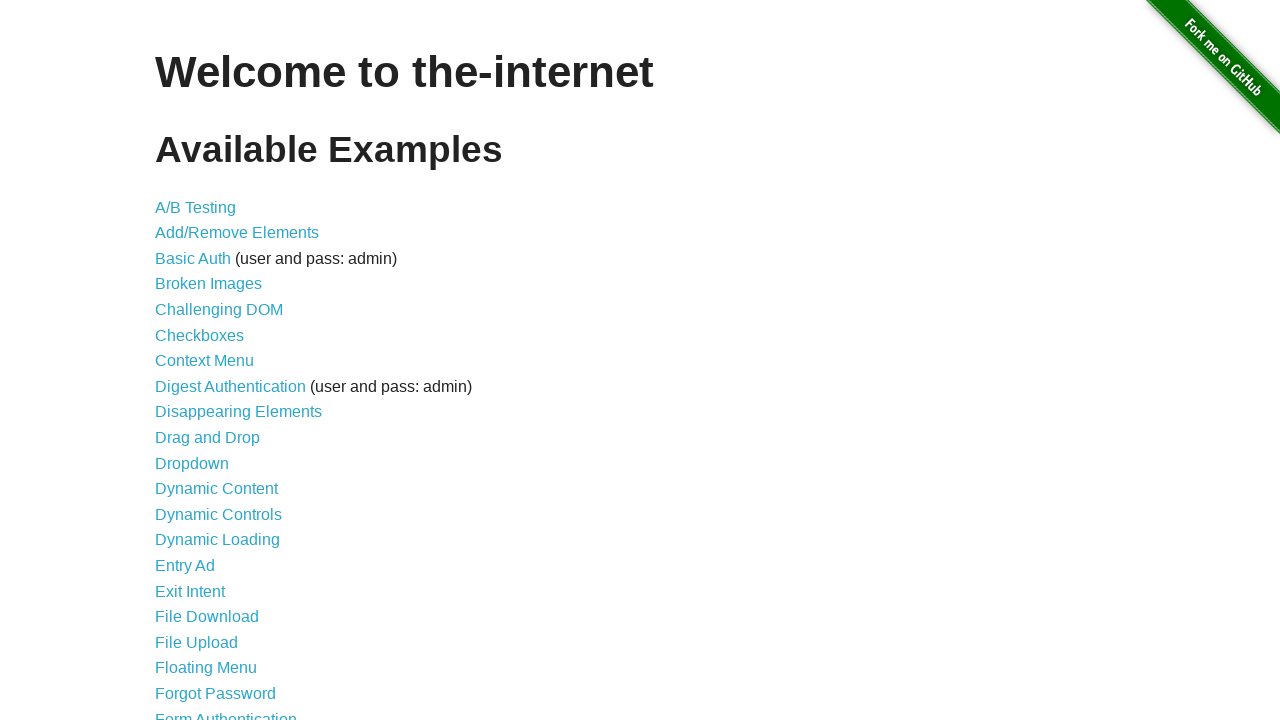

Clicked on 'A/B Testing' link at (196, 207) on text="A/B Testing"
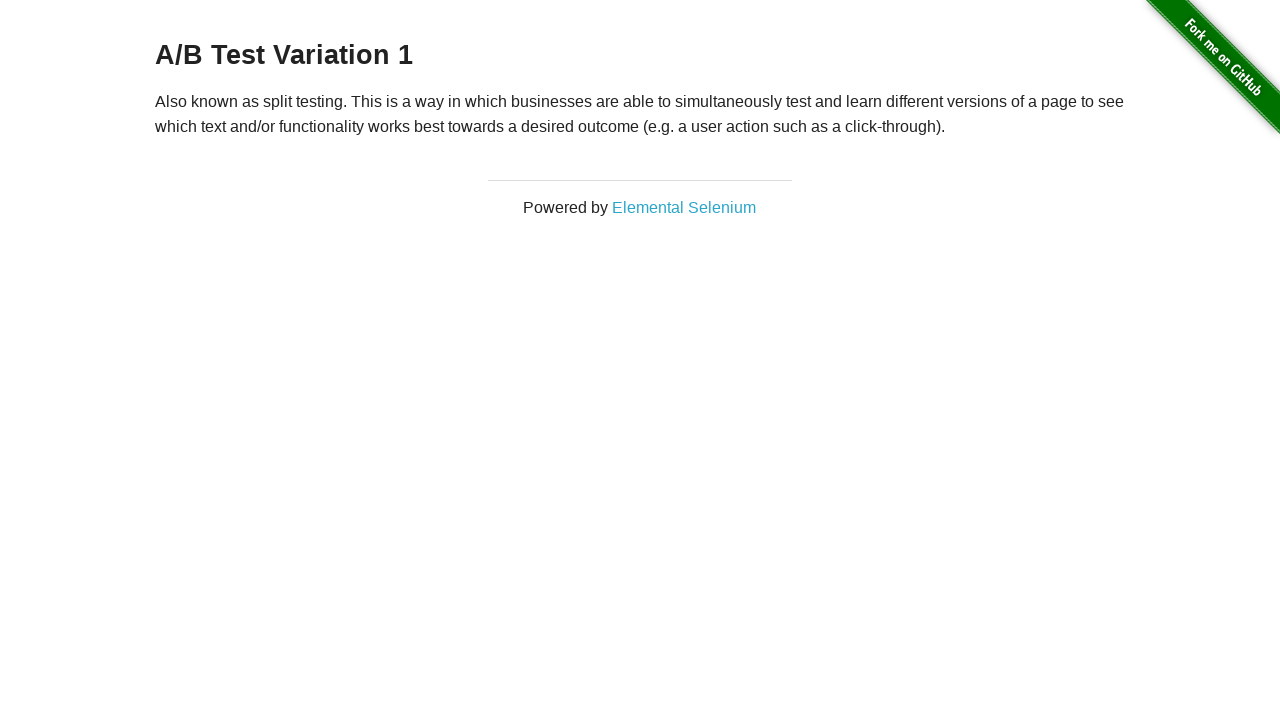

Verified that current URL contains 'abtest'
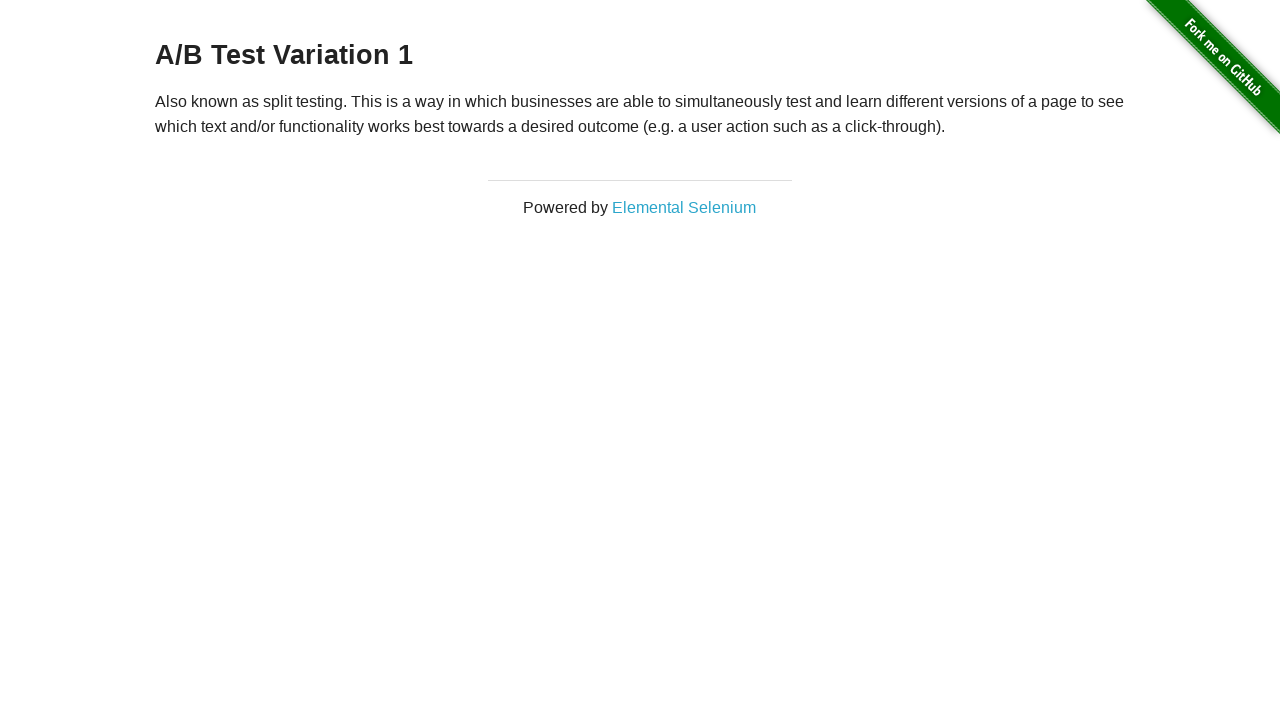

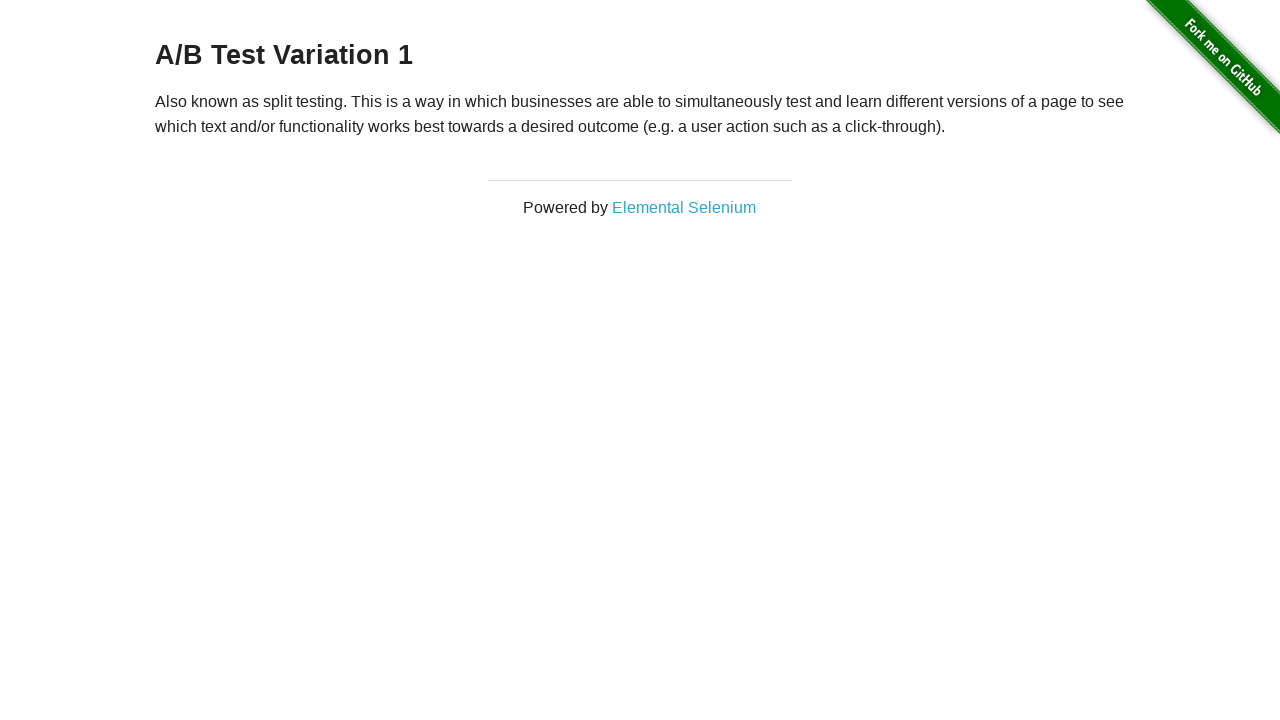